Tests an e-commerce site by searching for products, adding items to cart, and proceeding through checkout flow

Starting URL: https://rahulshettyacademy.com/seleniumPractise/#/

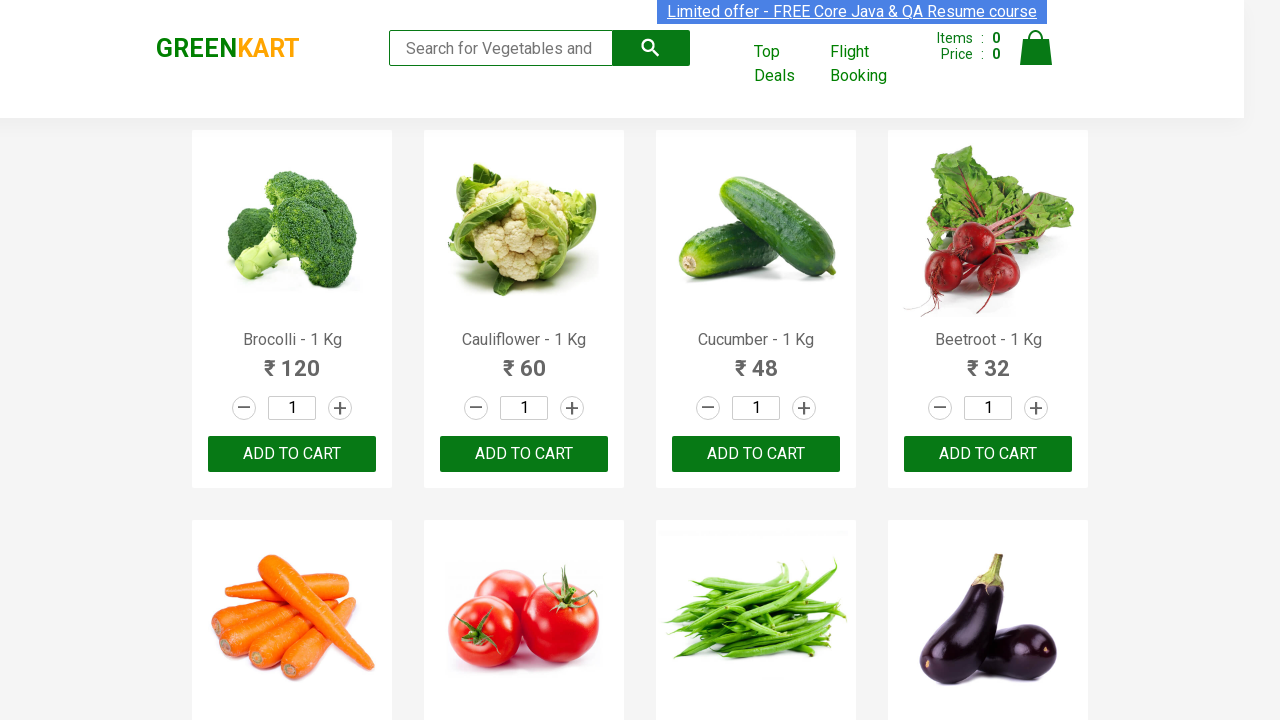

Filled search field with 'cu' to filter products on input.search-keyword
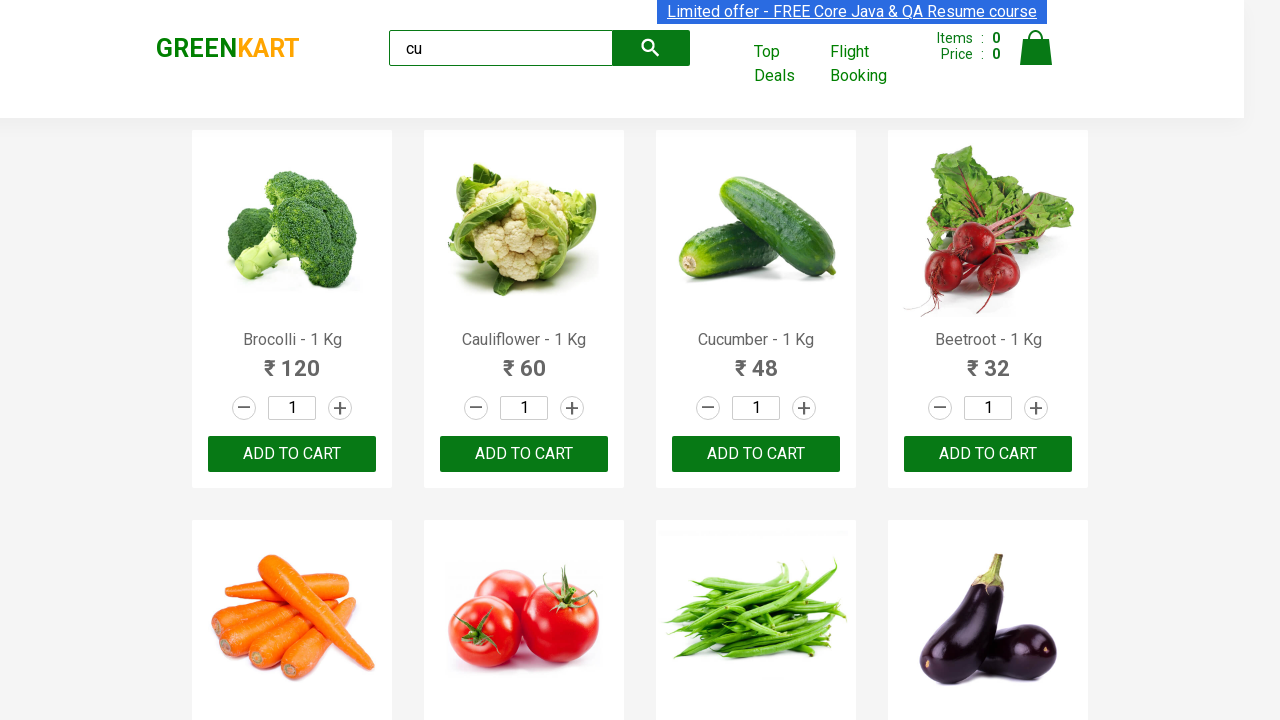

Waited for products to filter
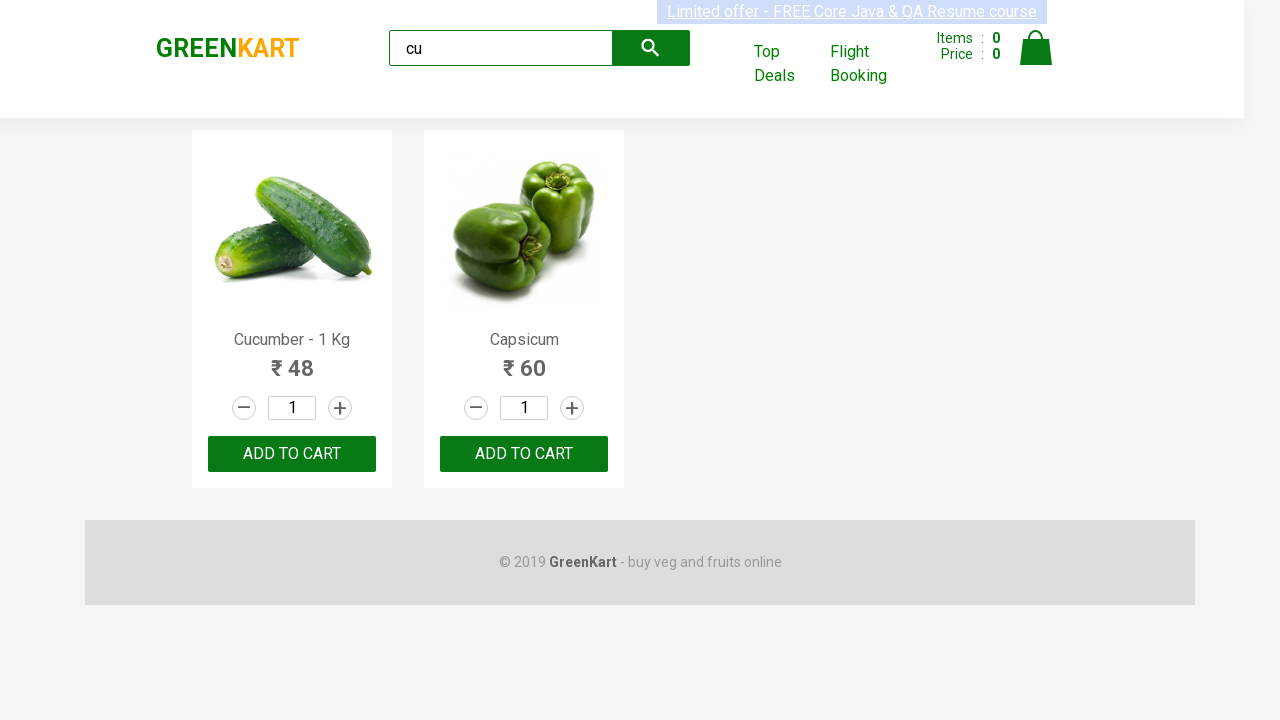

Added second visible product to cart at (524, 454) on .products .product >> nth=1 >> internal:text="ADD TO CART"i
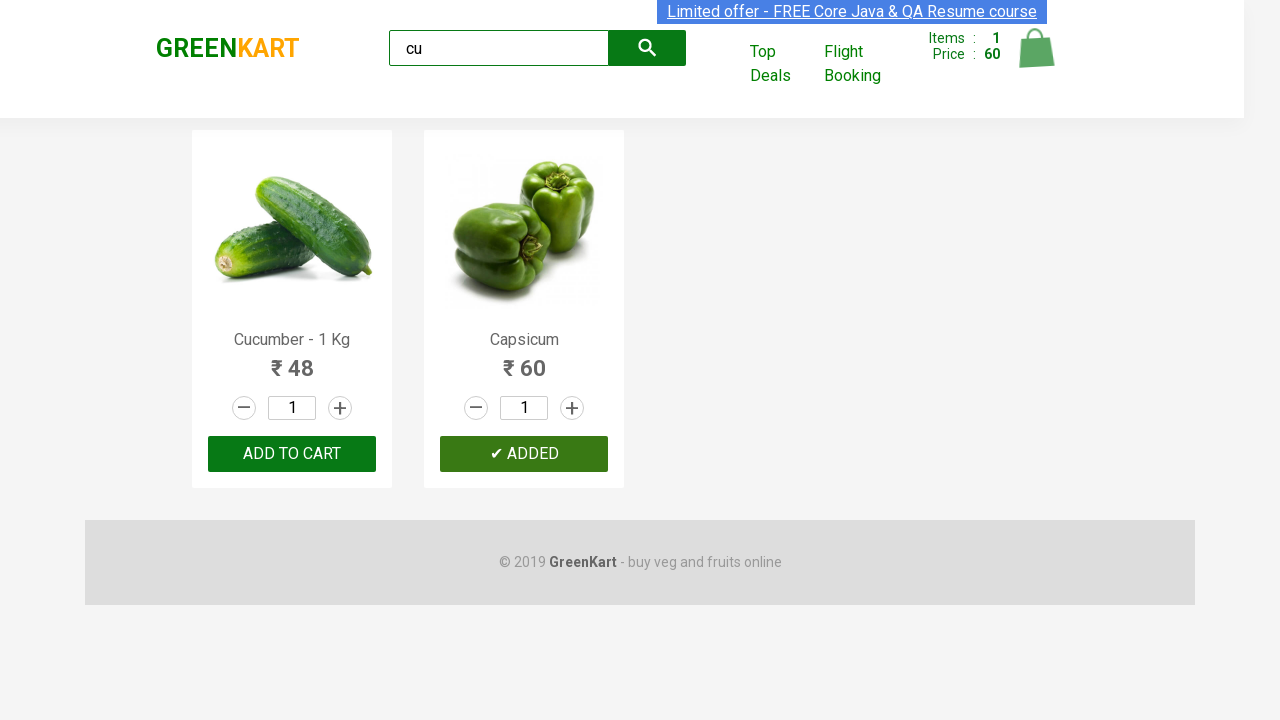

Retrieved list of all product elements
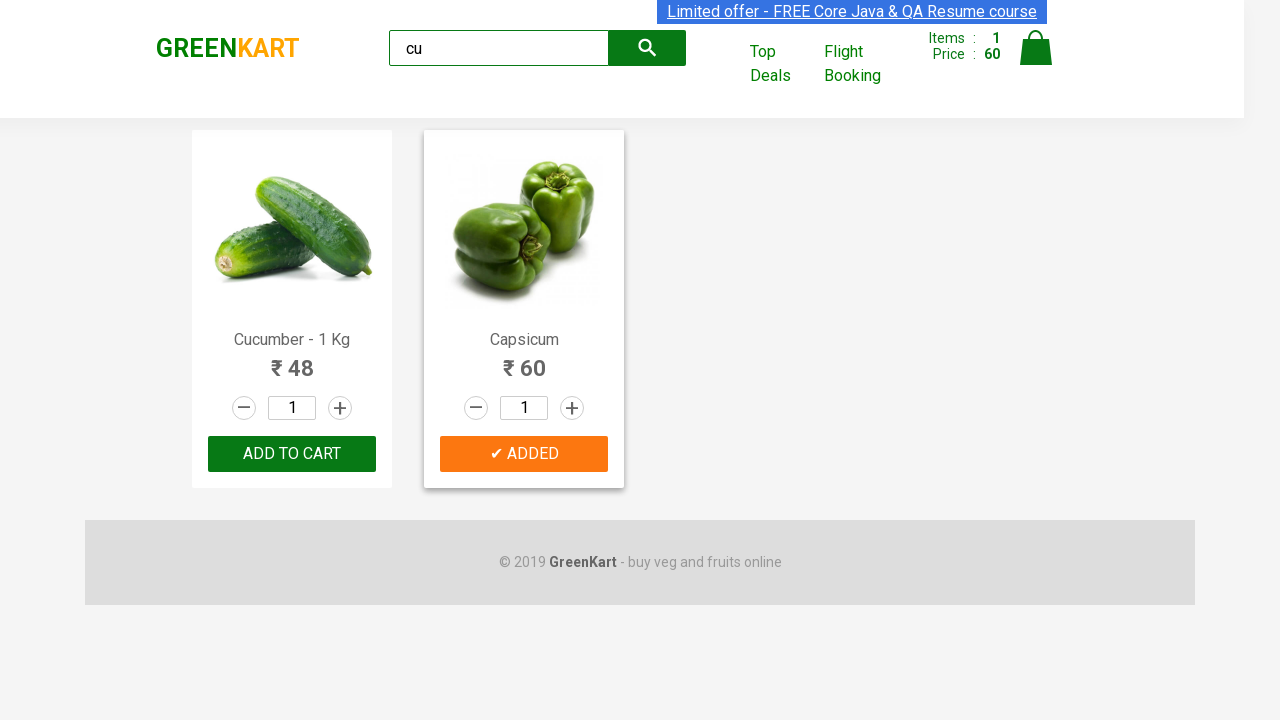

Found and added Cucumber product to cart at (292, 454) on .products .product >> nth=0 >> button
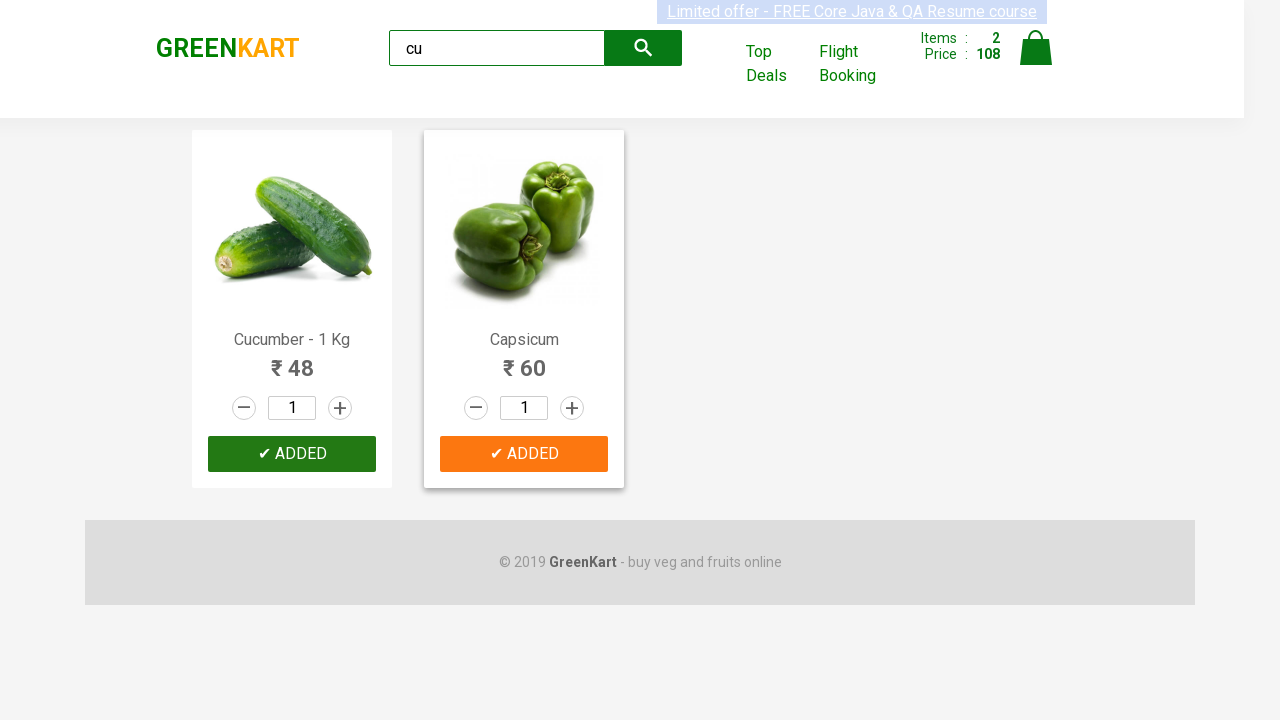

Clicked on cart icon to view cart at (1036, 48) on img[alt="Cart"]
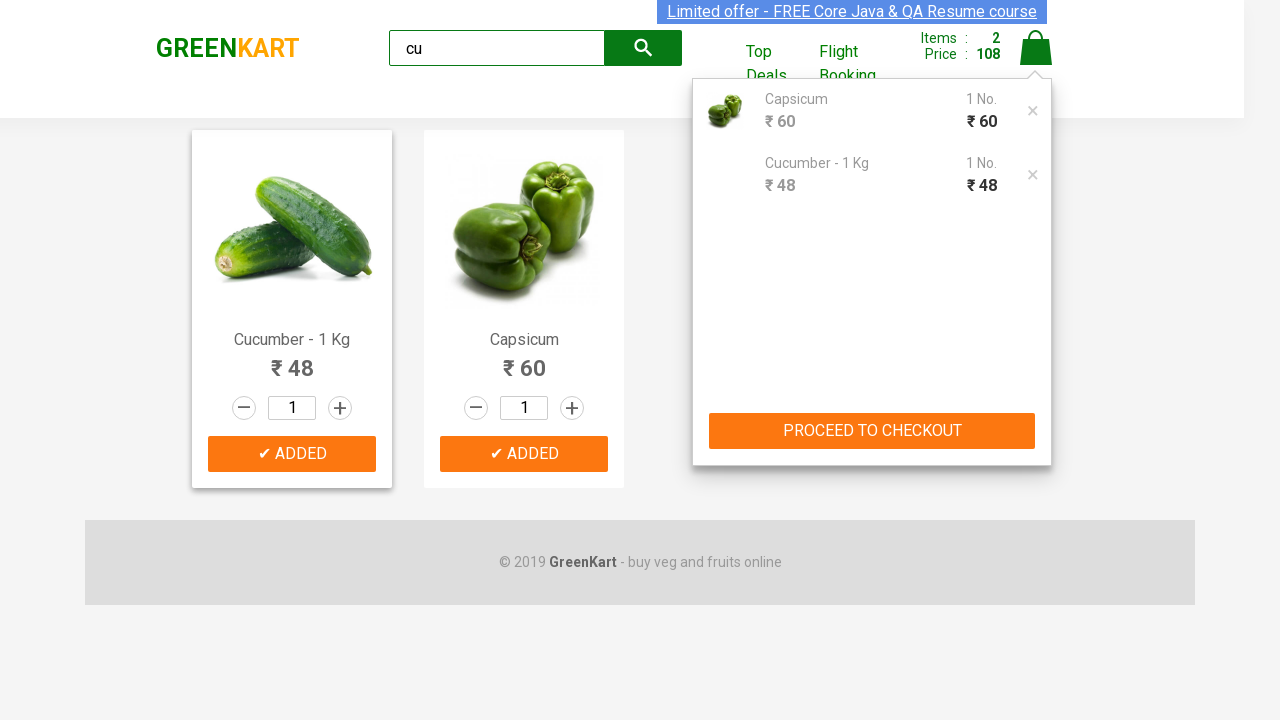

Clicked PROCEED TO CHECKOUT button at (872, 431) on internal:text="PROCEED TO CHECKOUT"i
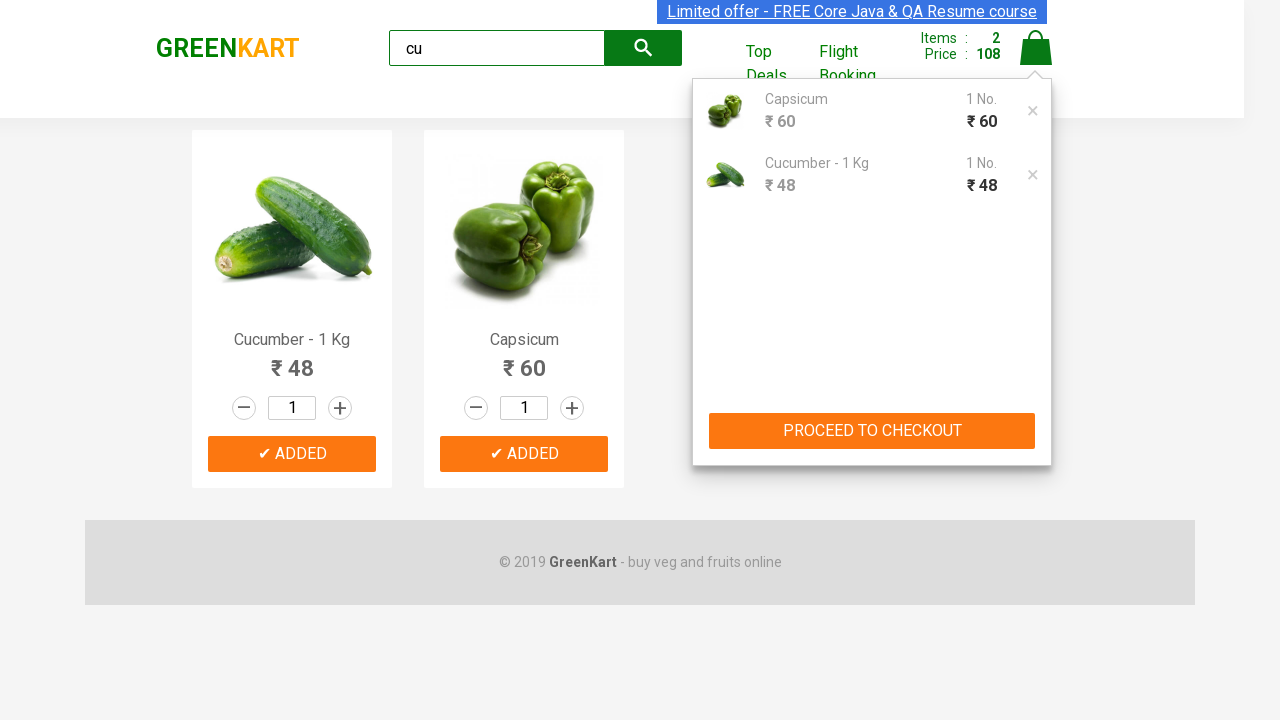

Clicked Place Order button to complete checkout at (1036, 491) on internal:text="Place Order"i
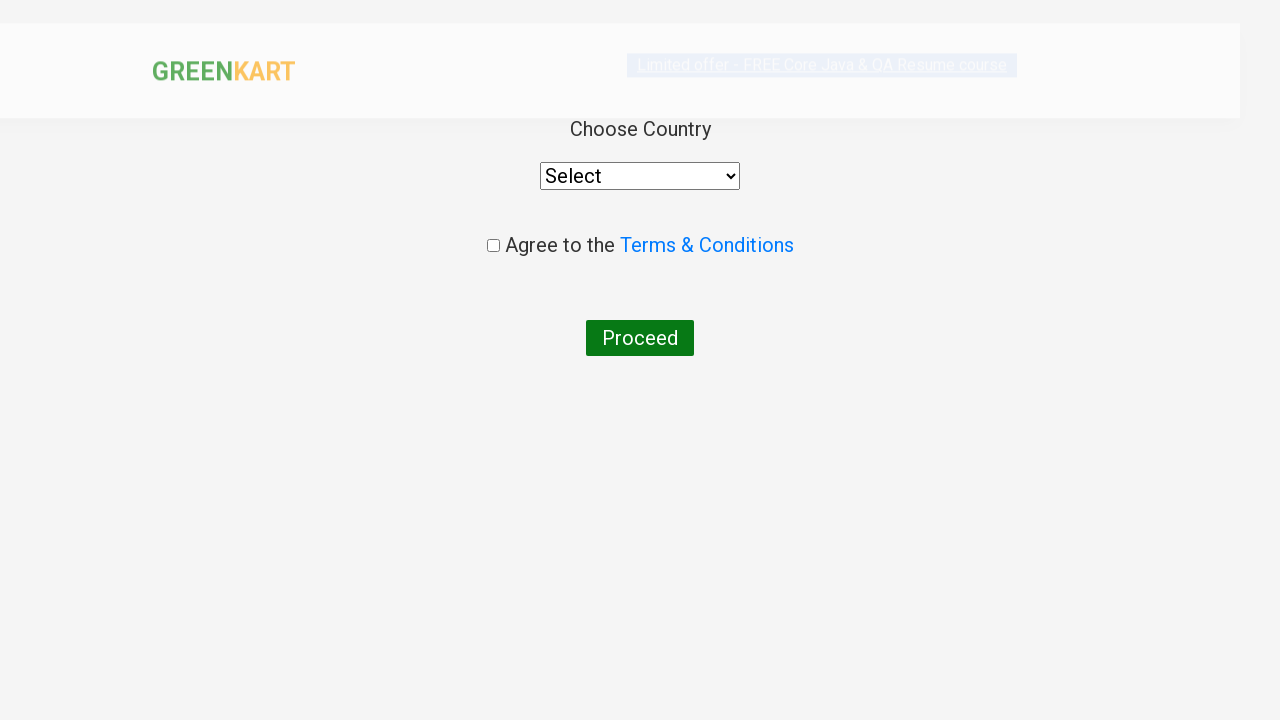

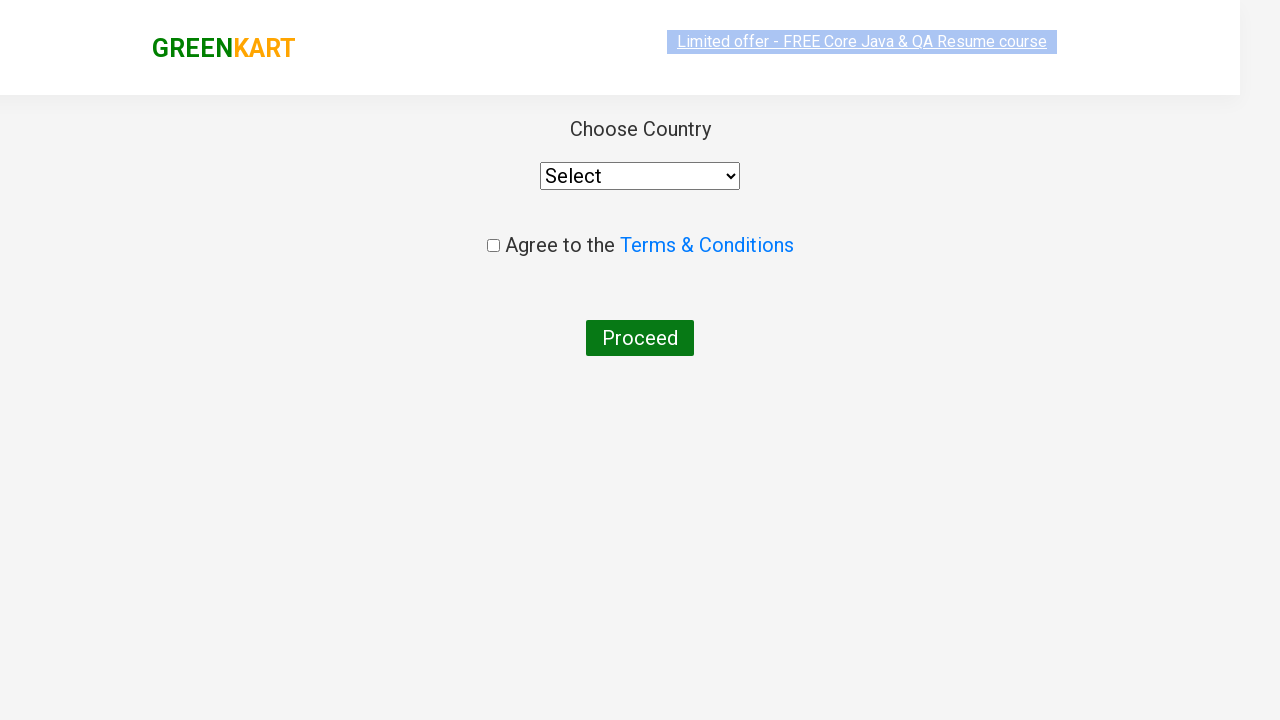